Tests navigation to the Interactions section of DemoQA by clicking on the Interactions card

Starting URL: https://demoqa.com/

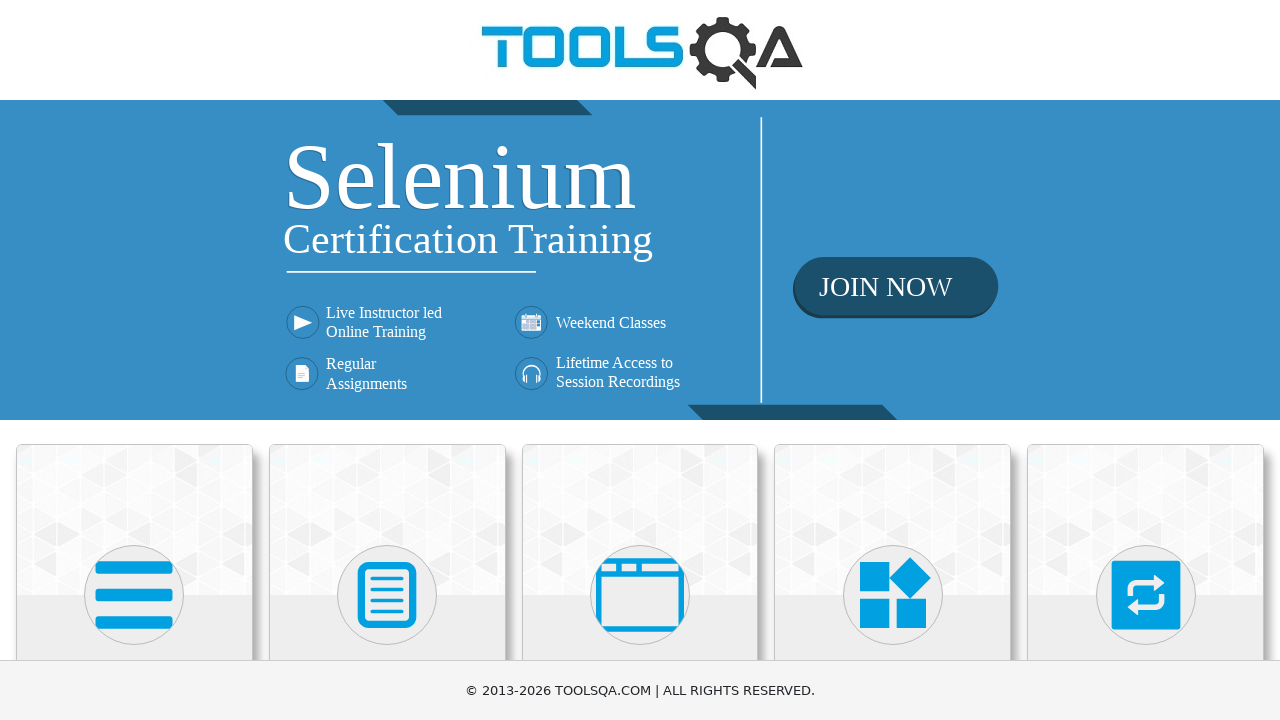

Clicked on the Interactions card at (1146, 360) on xpath=//h5[contains(text(),'Interactions')]
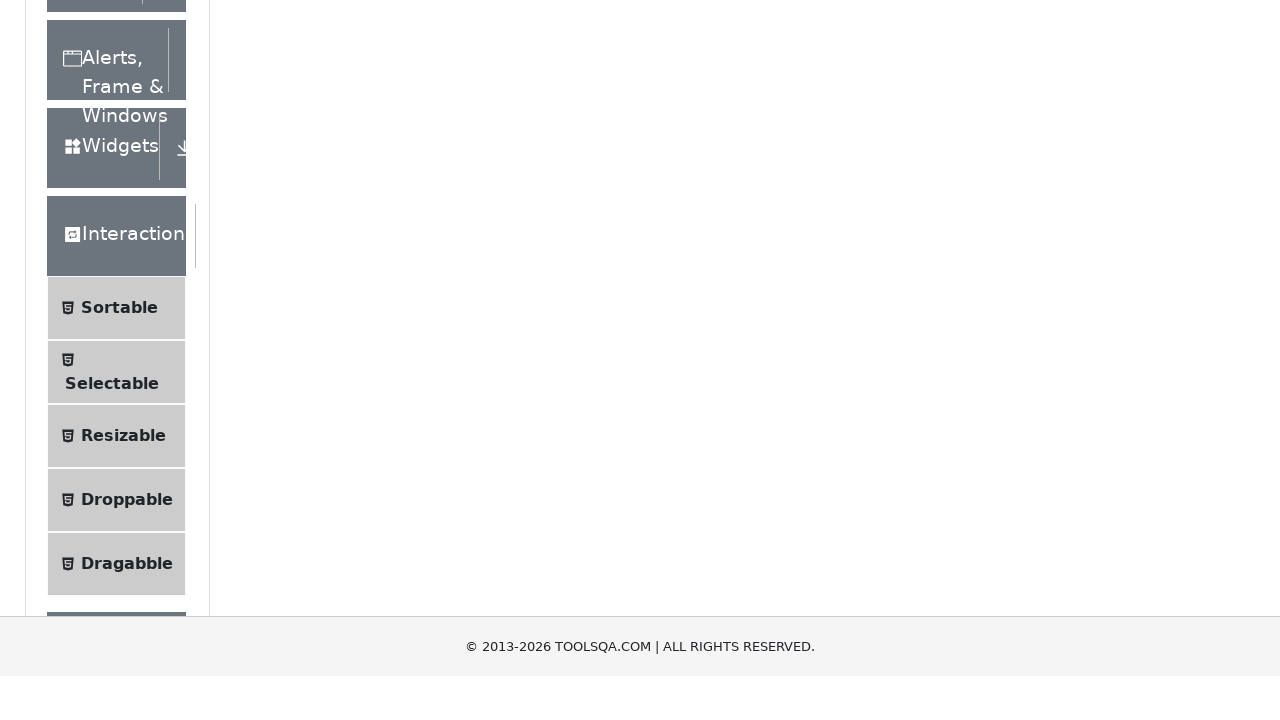

Interactions section loaded successfully
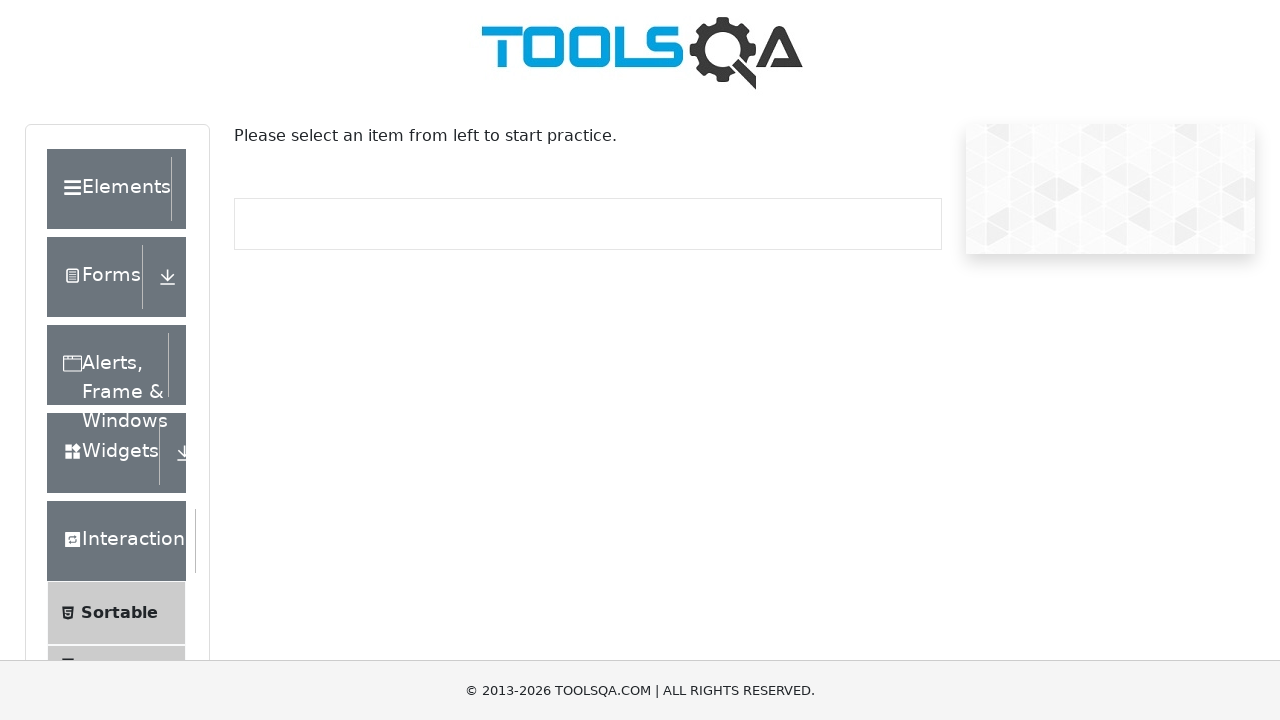

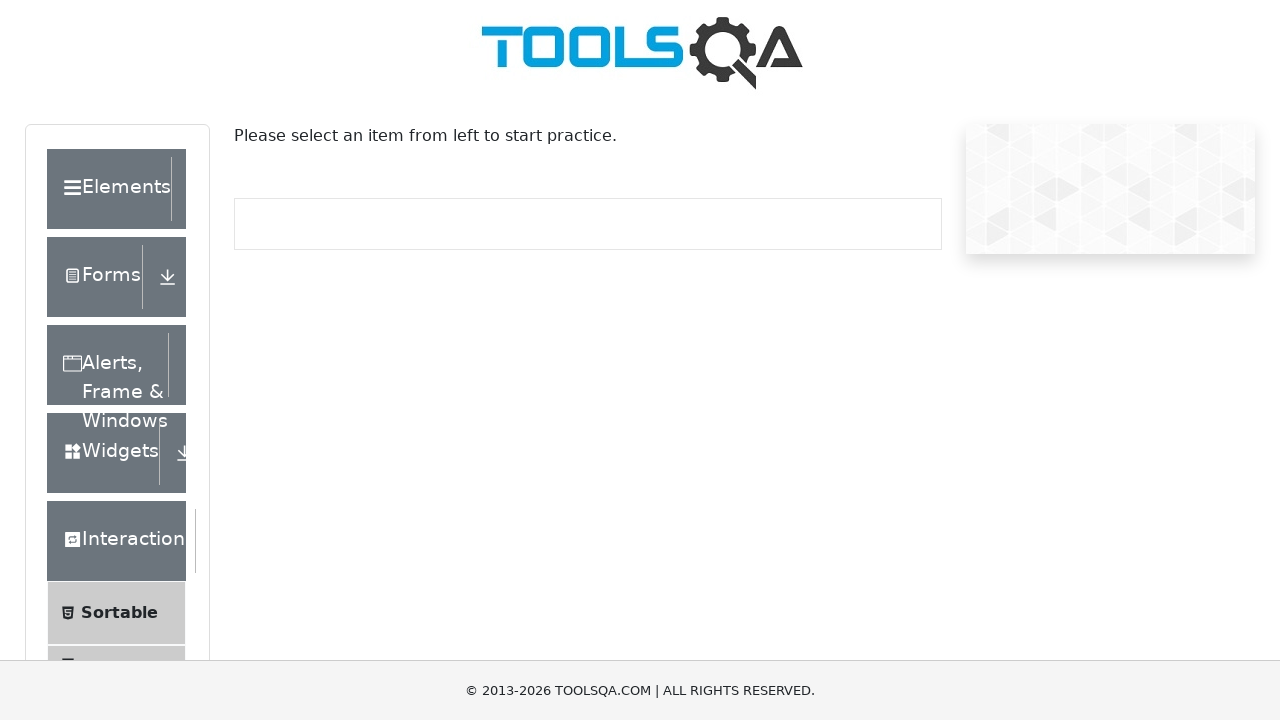